Demonstrates sending keys by navigating to Selenium's Python API documentation, clicking the search box, typing a search query, and pressing Enter.

Starting URL: https://www.selenium.dev/selenium/docs/api/py/genindex.html

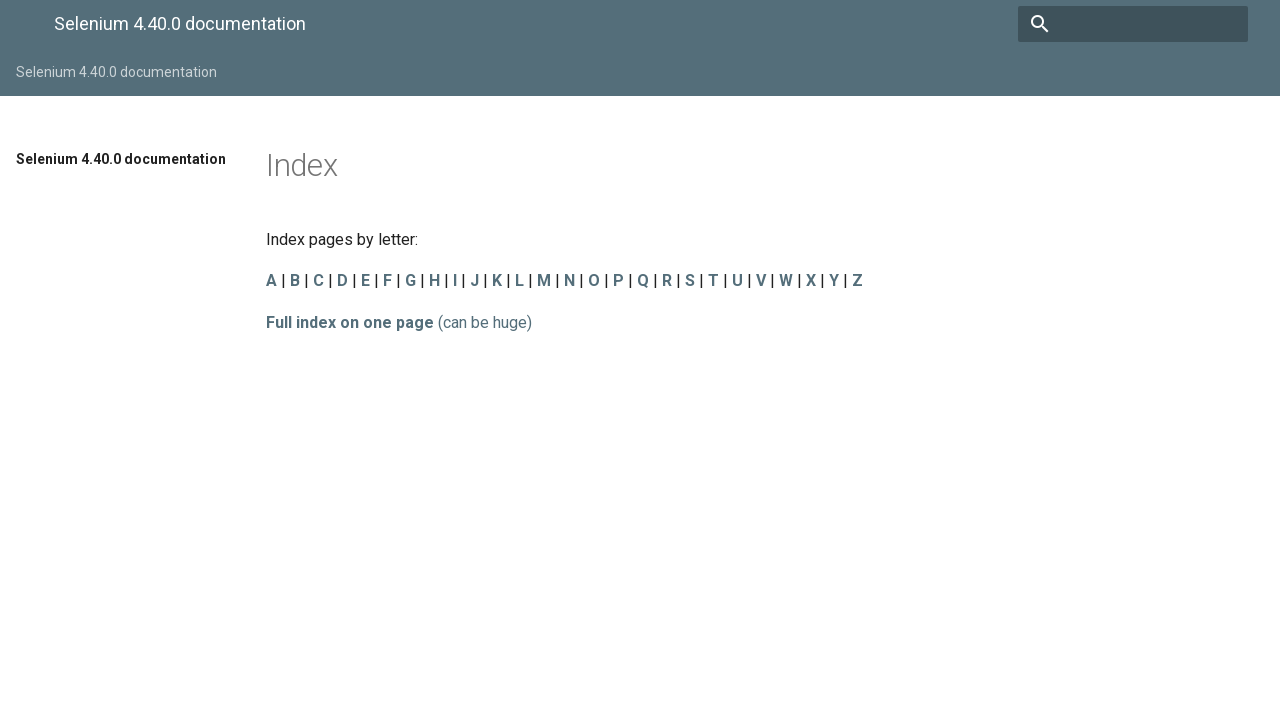

Clicked the search box on Selenium Python API documentation at (1133, 24) on input[name='q']
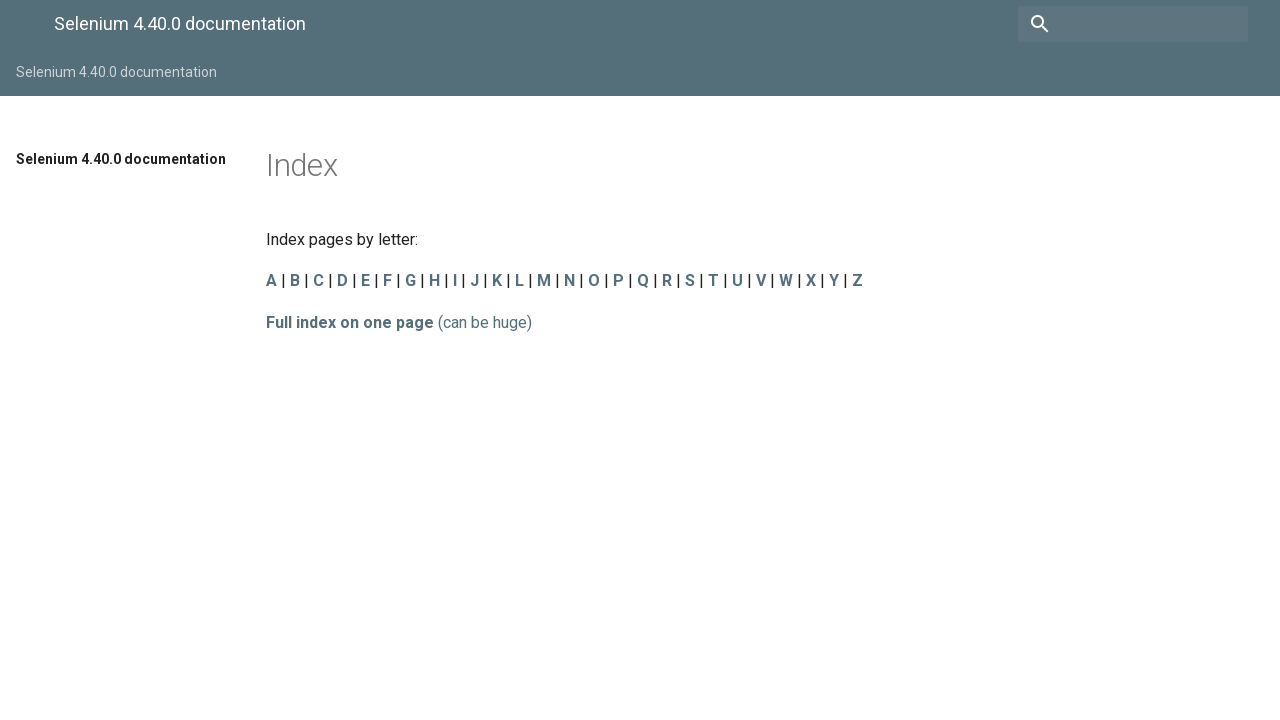

Typed 'send_keys' into the search box on input[name='q']
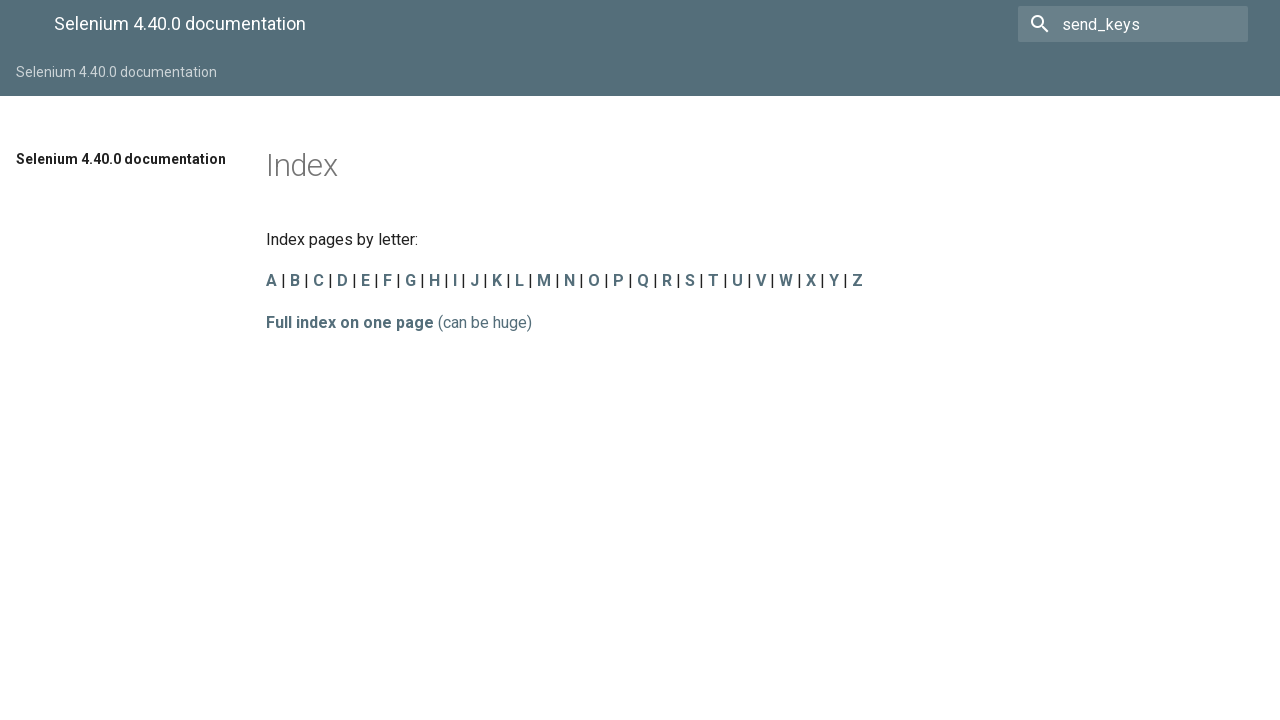

Pressed Enter to search for 'send_keys' on input[name='q']
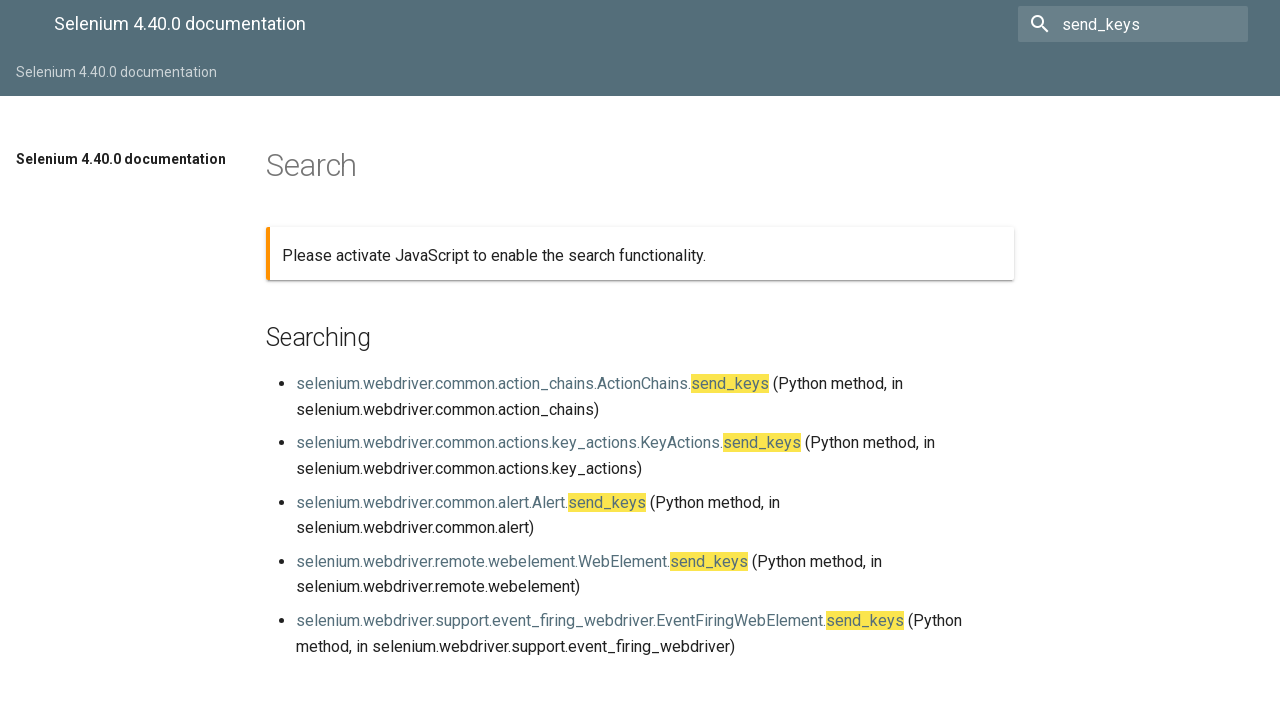

Search results loaded and network idle
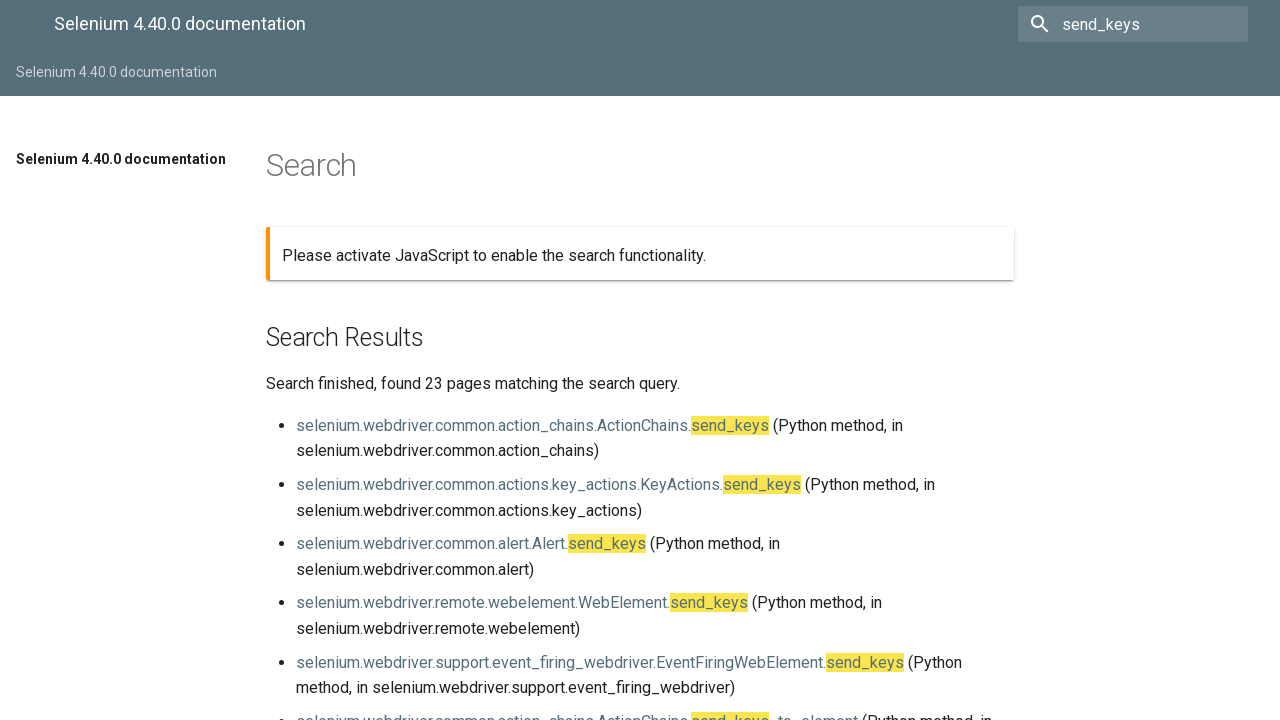

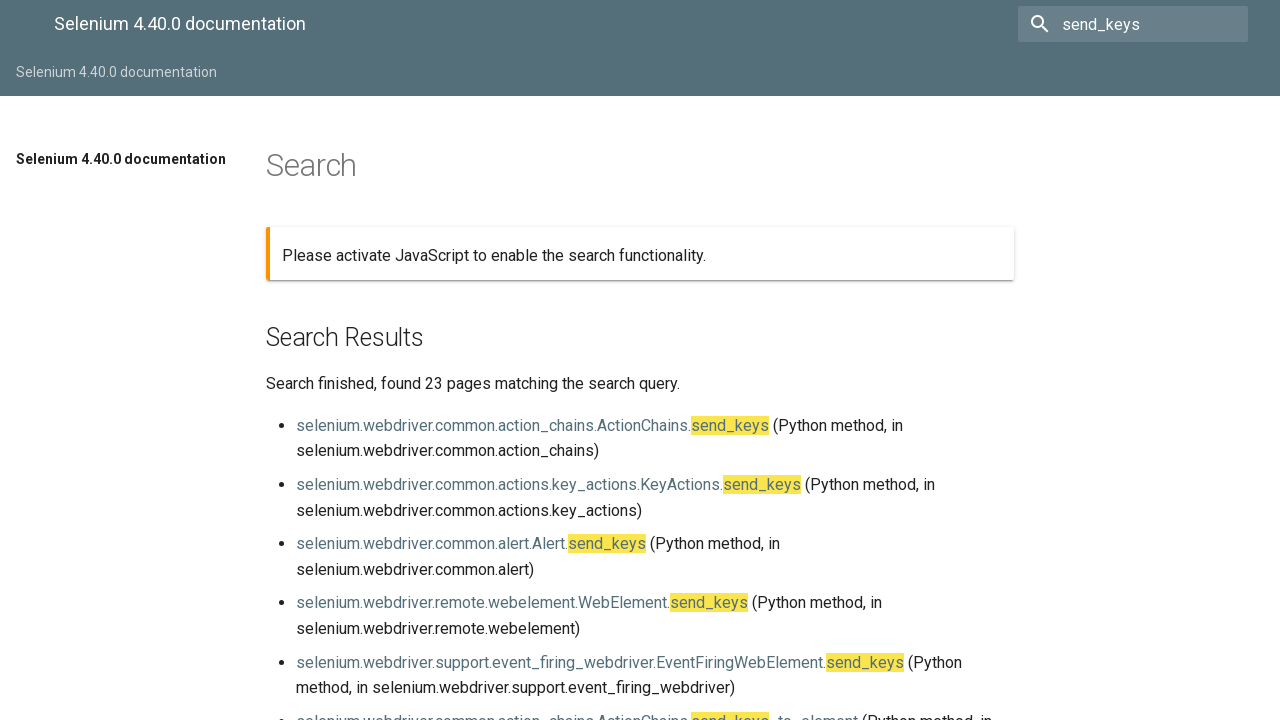